Tests complete checkout flow including login, adding item to cart, filling checkout information and completing purchase

Starting URL: https://www.saucedemo.com/

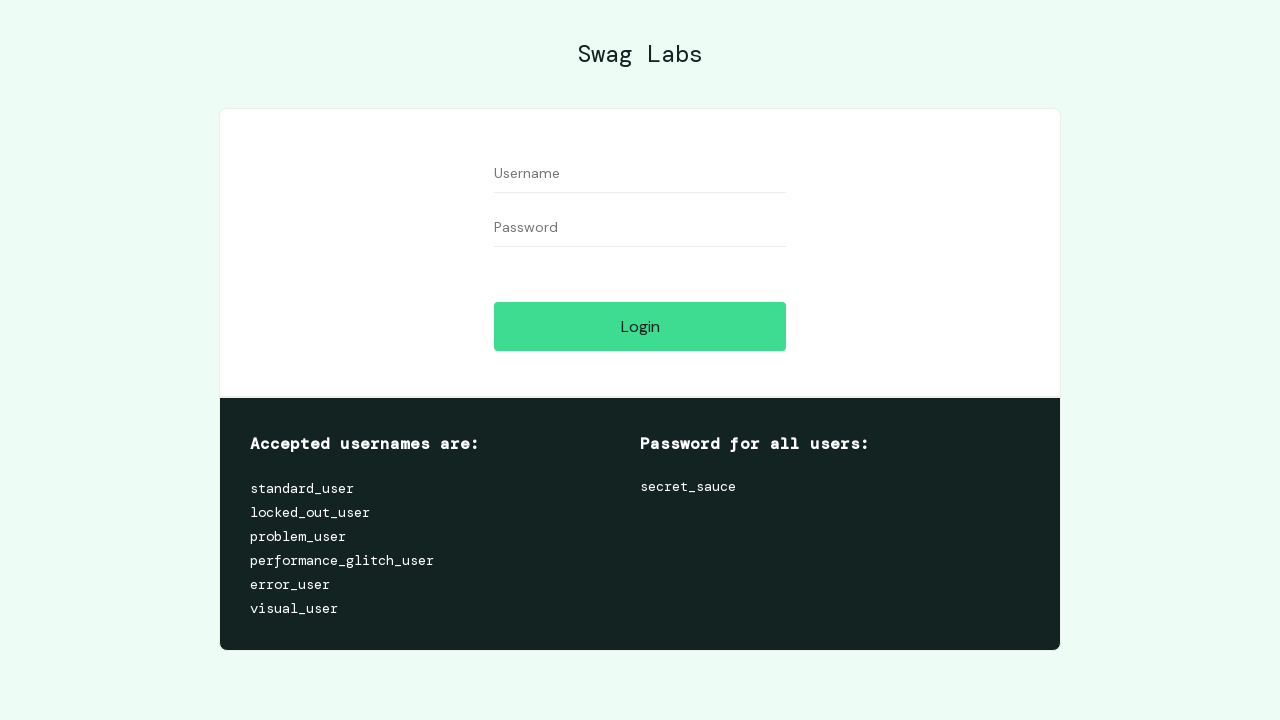

Filled username field with 'standard_user' on #user-name
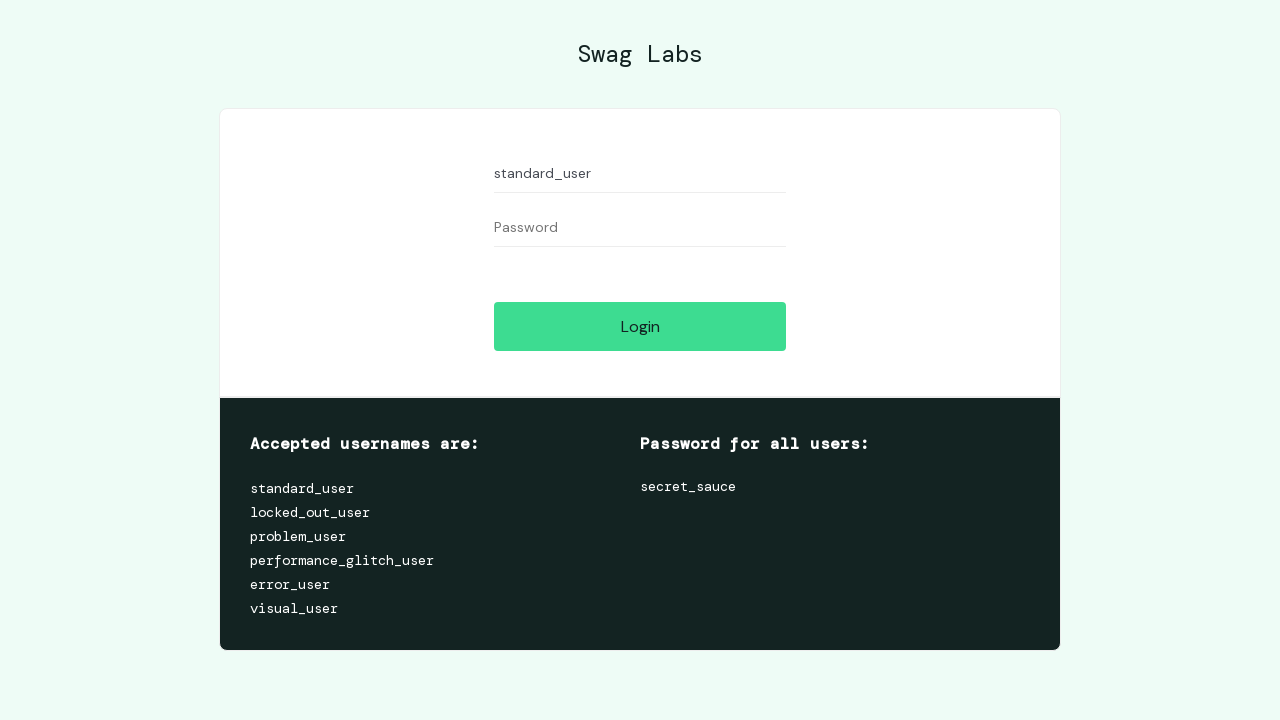

Filled password field with 'secret_sauce' on #password
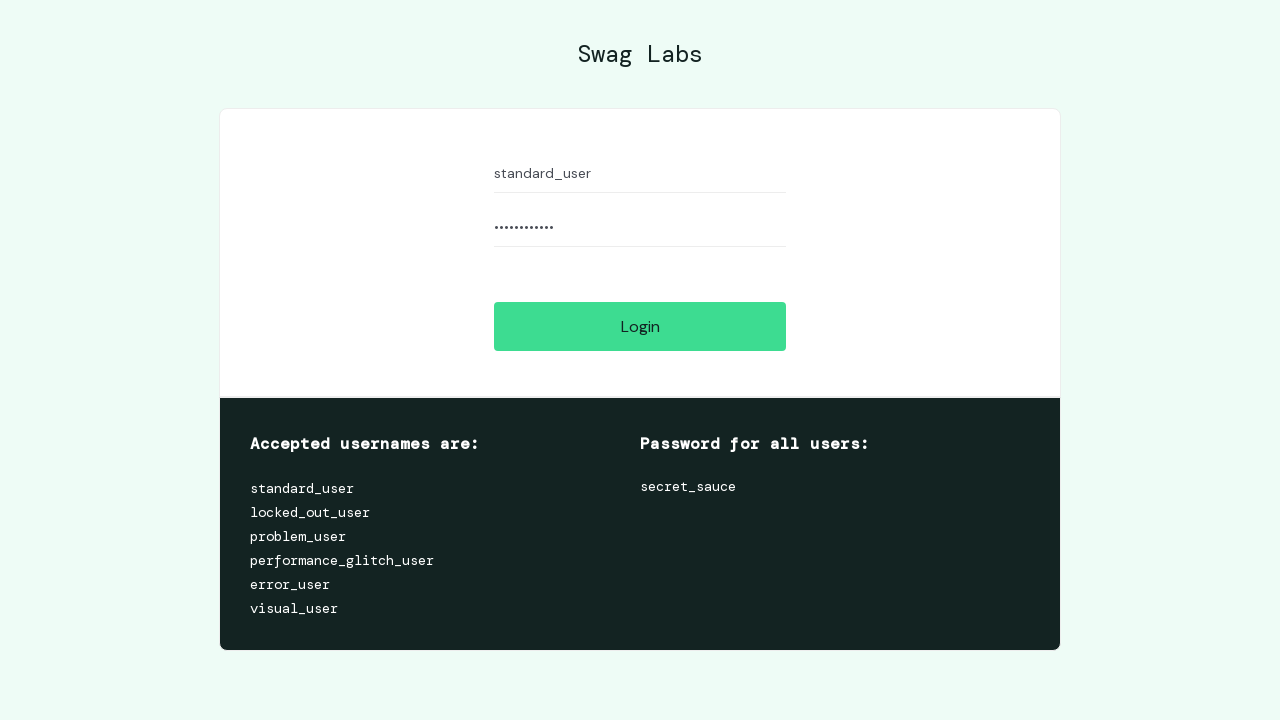

Clicked login button at (640, 326) on #login-button
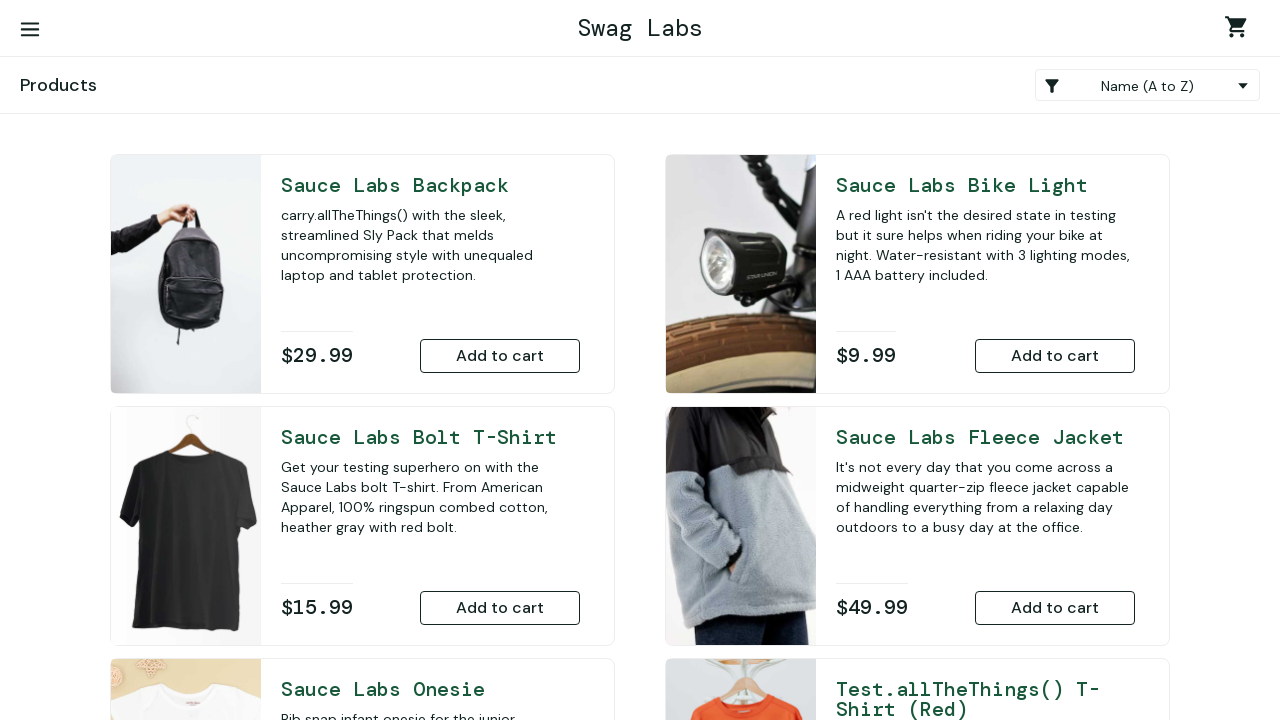

Added Sauce Labs Backpack to cart at (500, 356) on #add-to-cart-sauce-labs-backpack
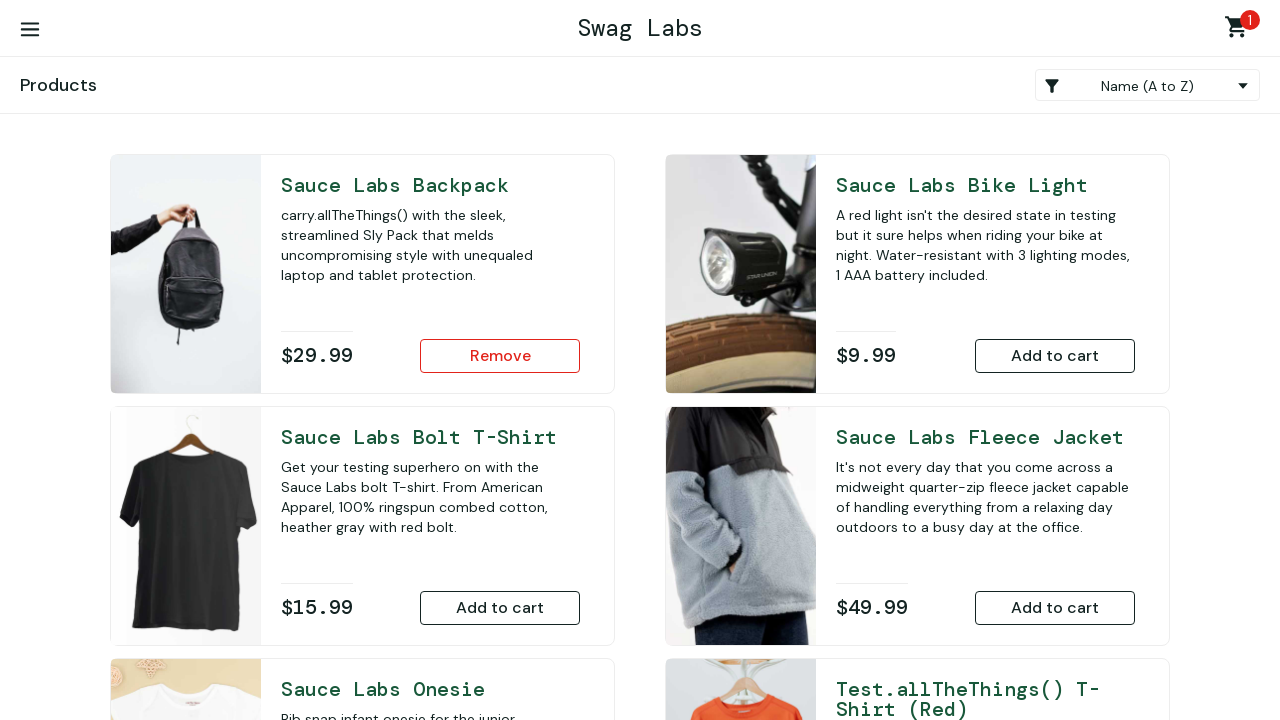

Navigated to shopping cart at (1240, 30) on xpath=//a[@class='shopping_cart_link']
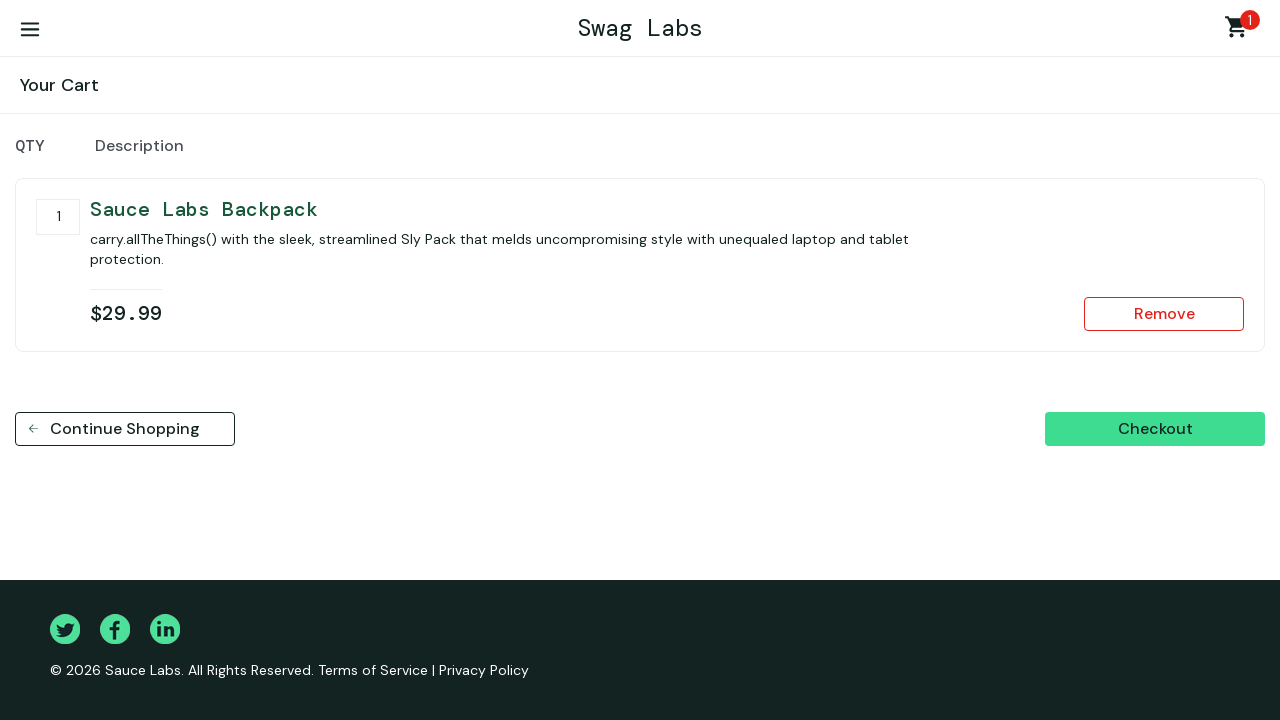

Clicked checkout button at (1155, 429) on #checkout
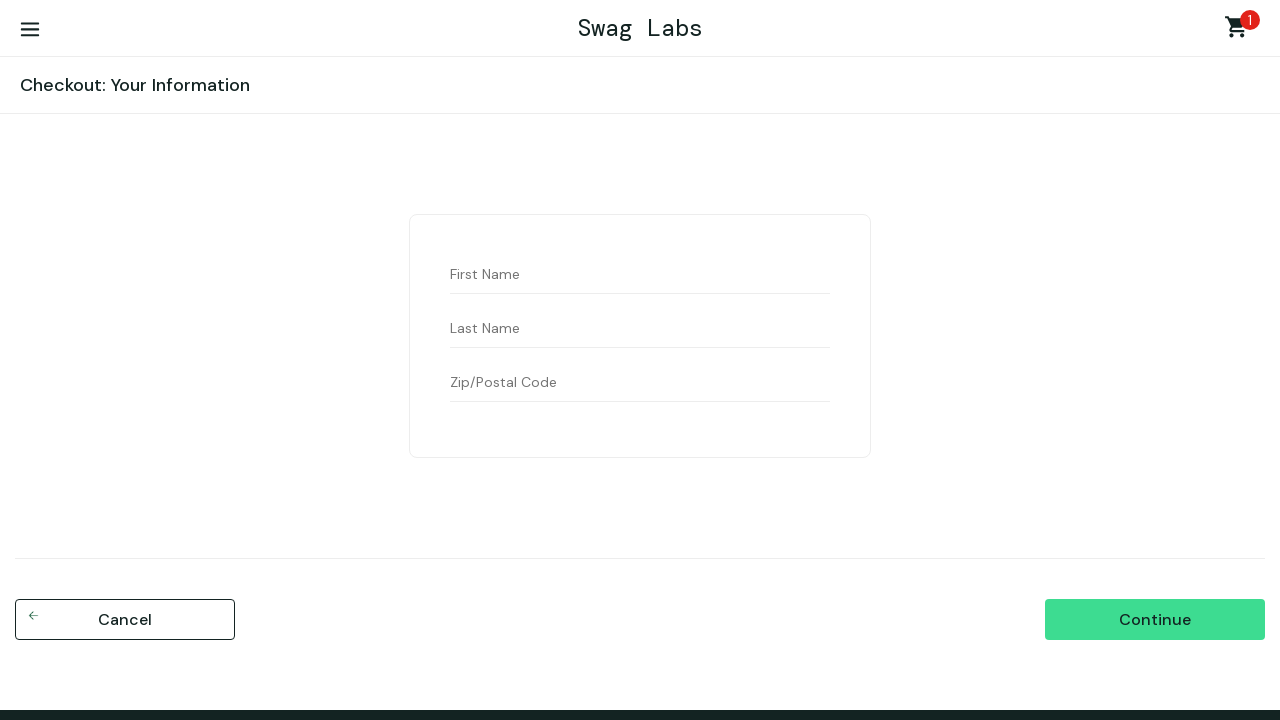

Filled first name field with 'John' on #first-name
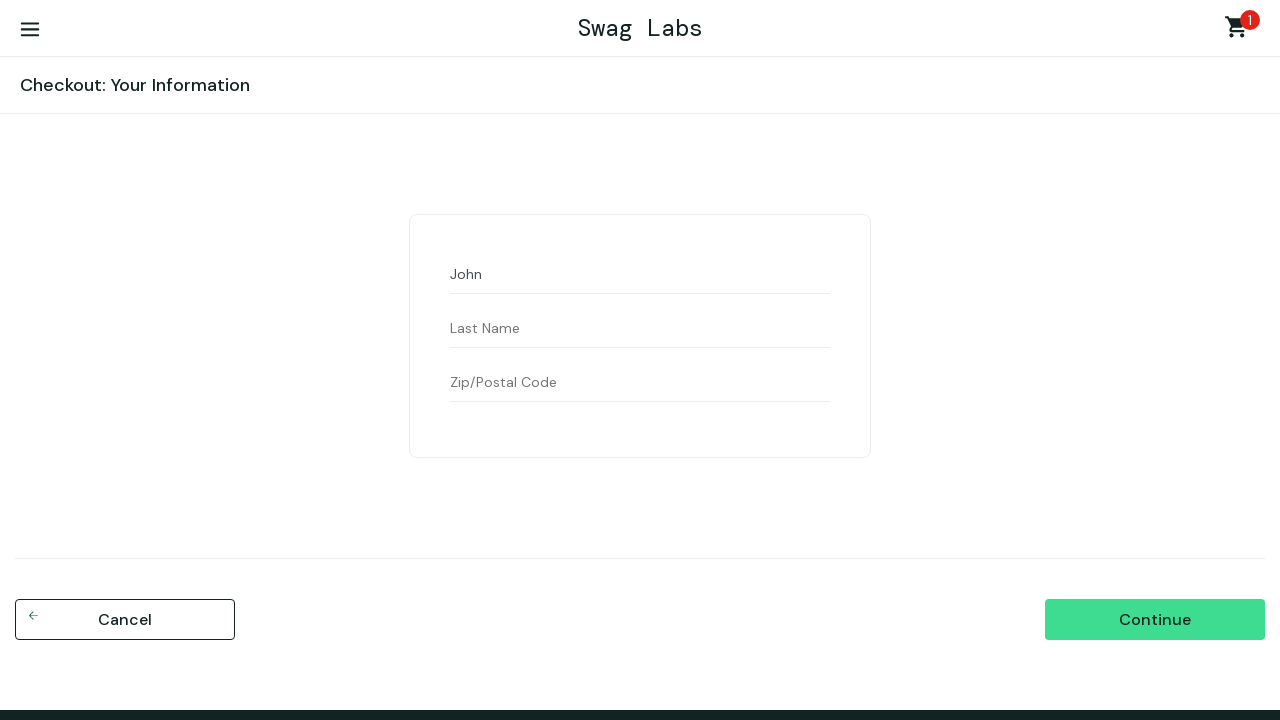

Filled last name field with 'Doe' on #last-name
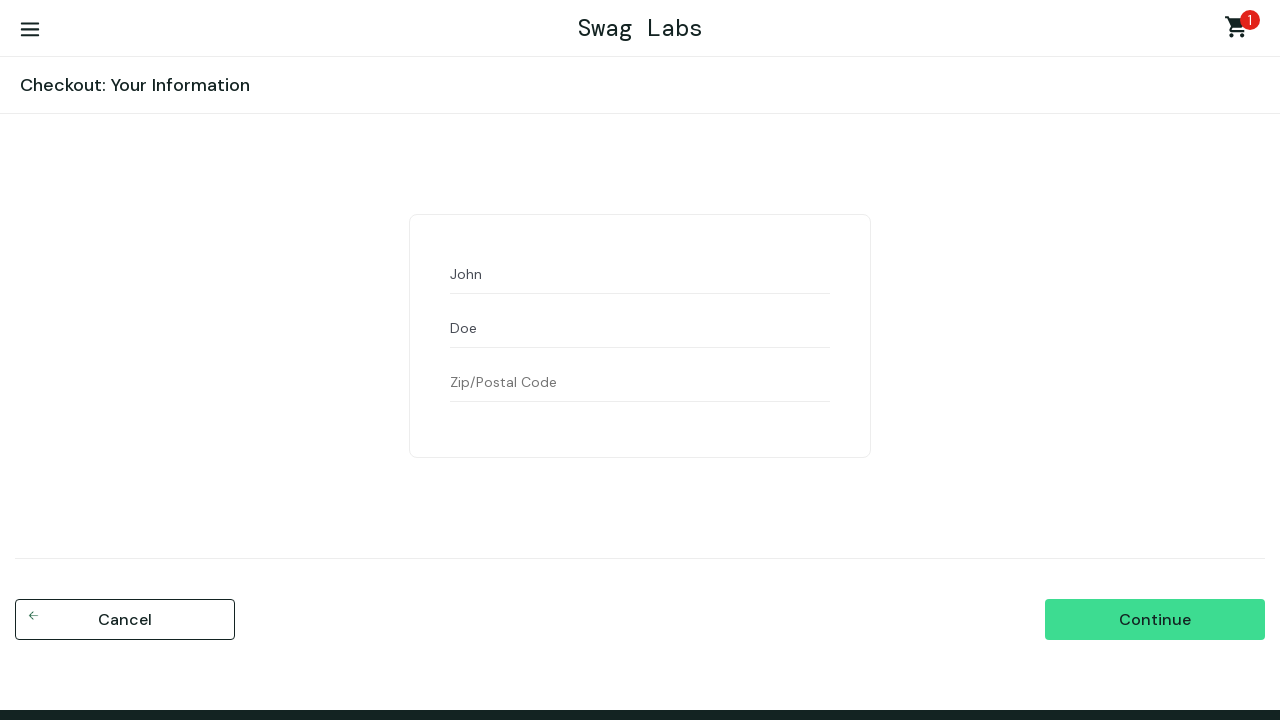

Filled postal code field with '12345' on #postal-code
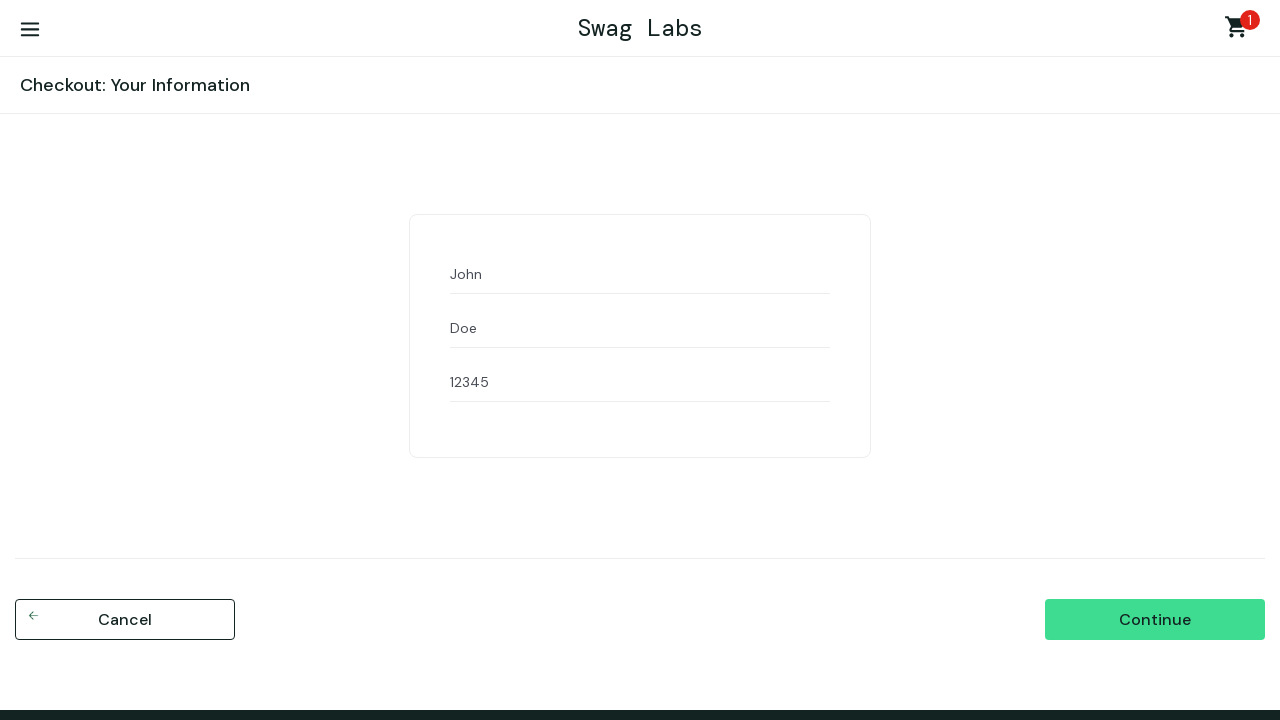

Clicked continue button to proceed to order review at (1155, 620) on #continue
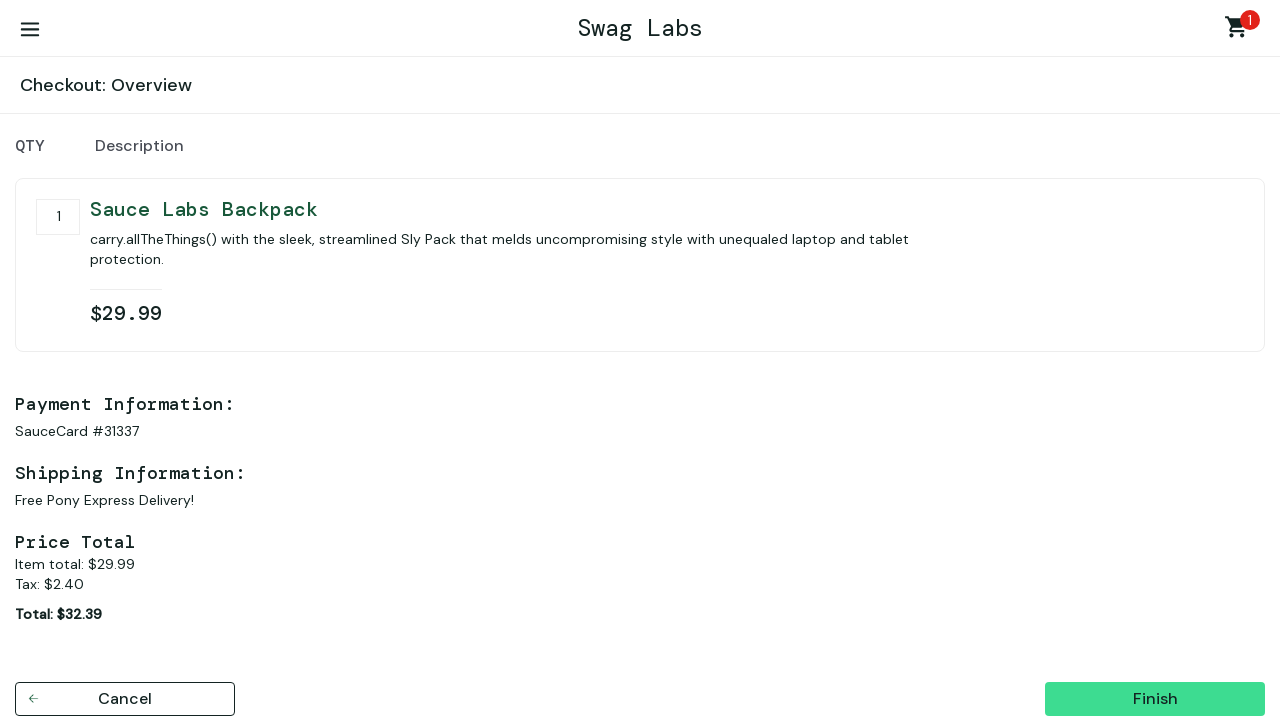

Clicked finish button to complete purchase at (1155, 699) on #finish
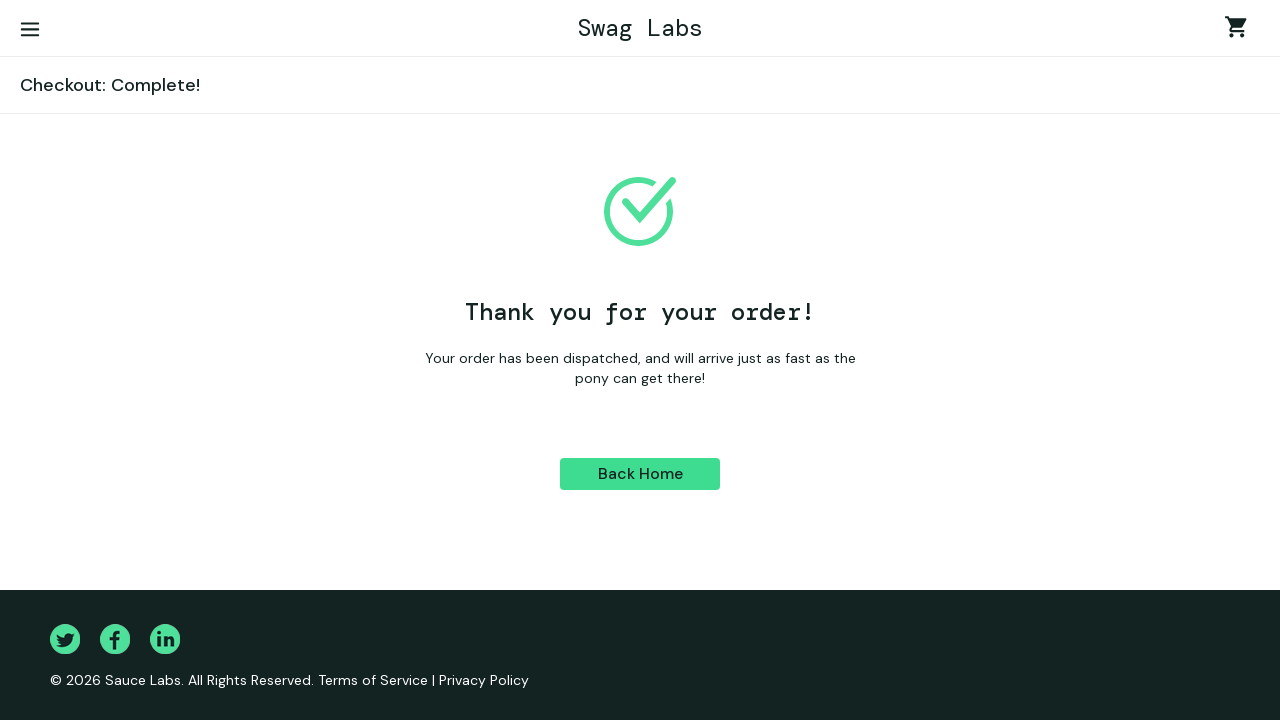

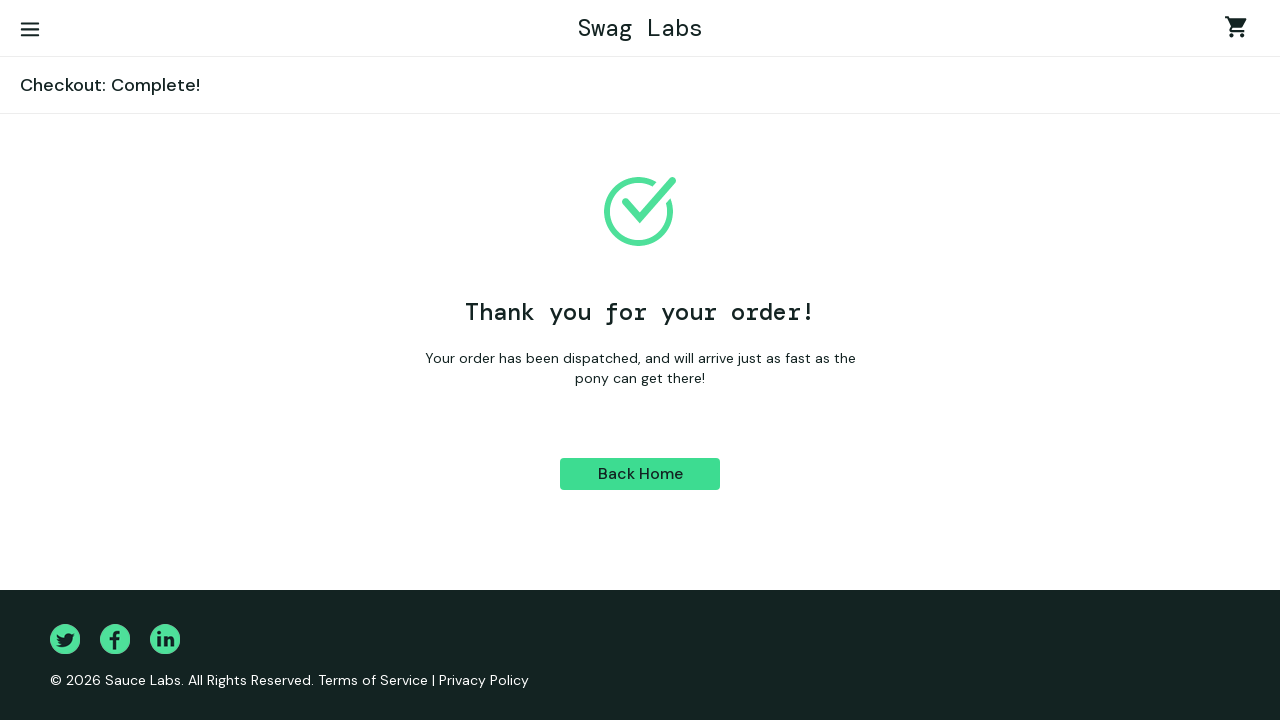